Tests various XPath traversal methods by locating and reading text from different elements on the page using parent, sibling, and ancestor relationships

Starting URL: https://rahulshettyacademy.com/AutomationPractice/

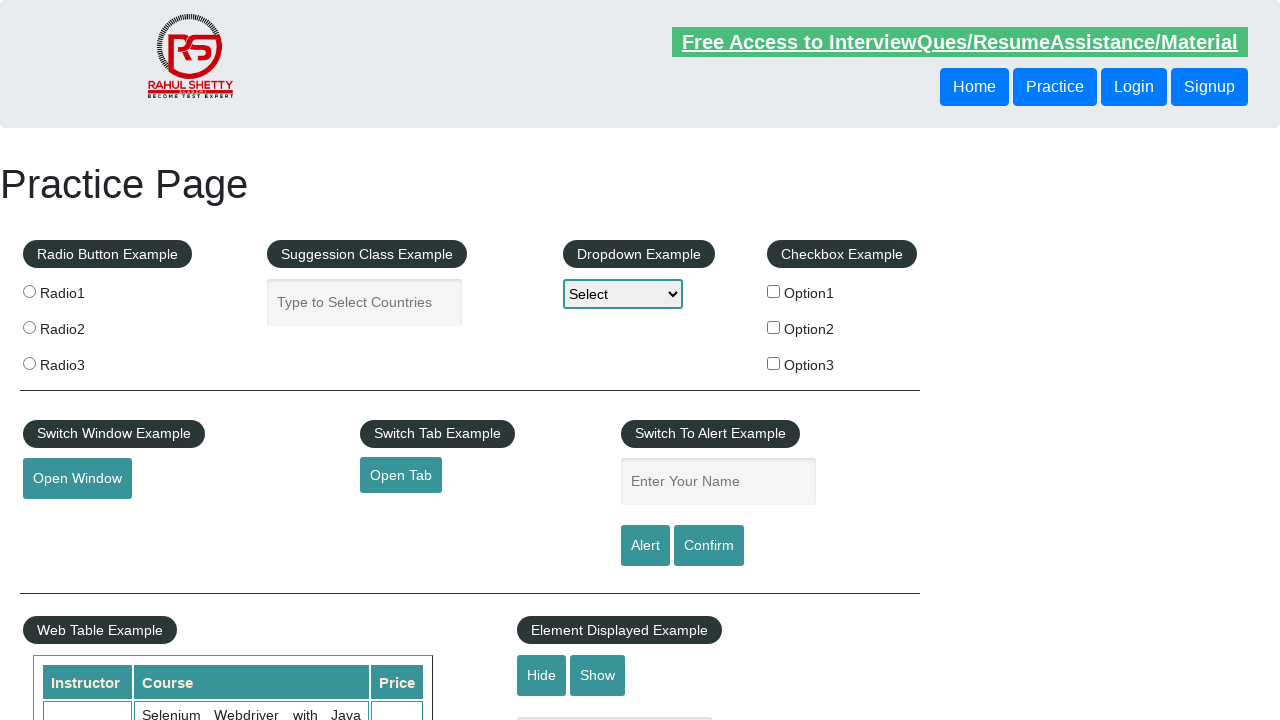

Retrieved text from login button using absolute XPath
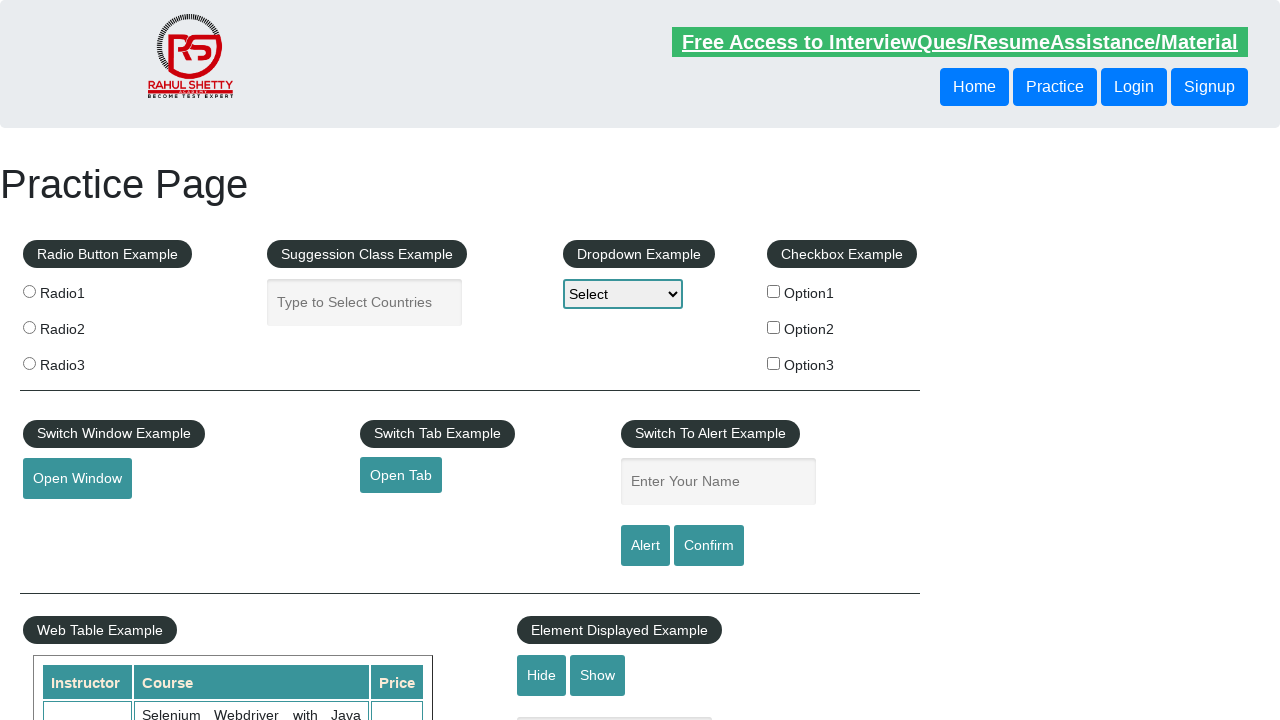

Retrieved text from following-sibling button element
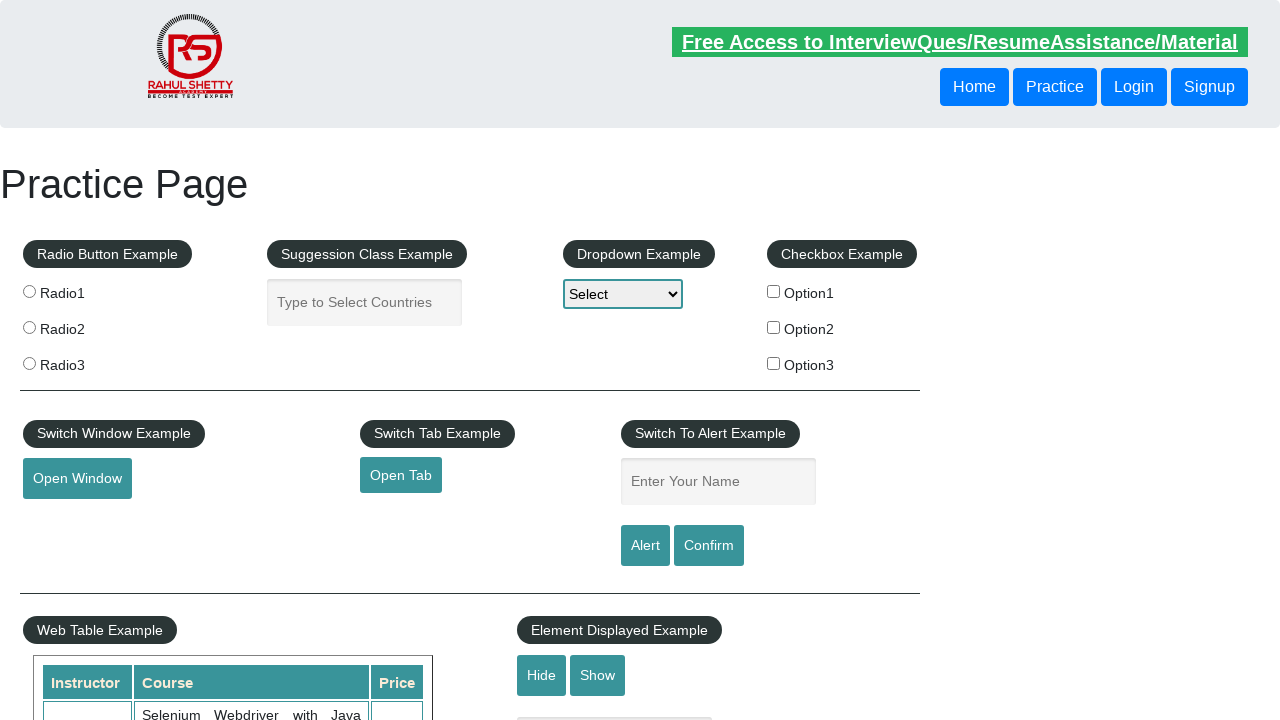

Retrieved text from preceding-sibling button element
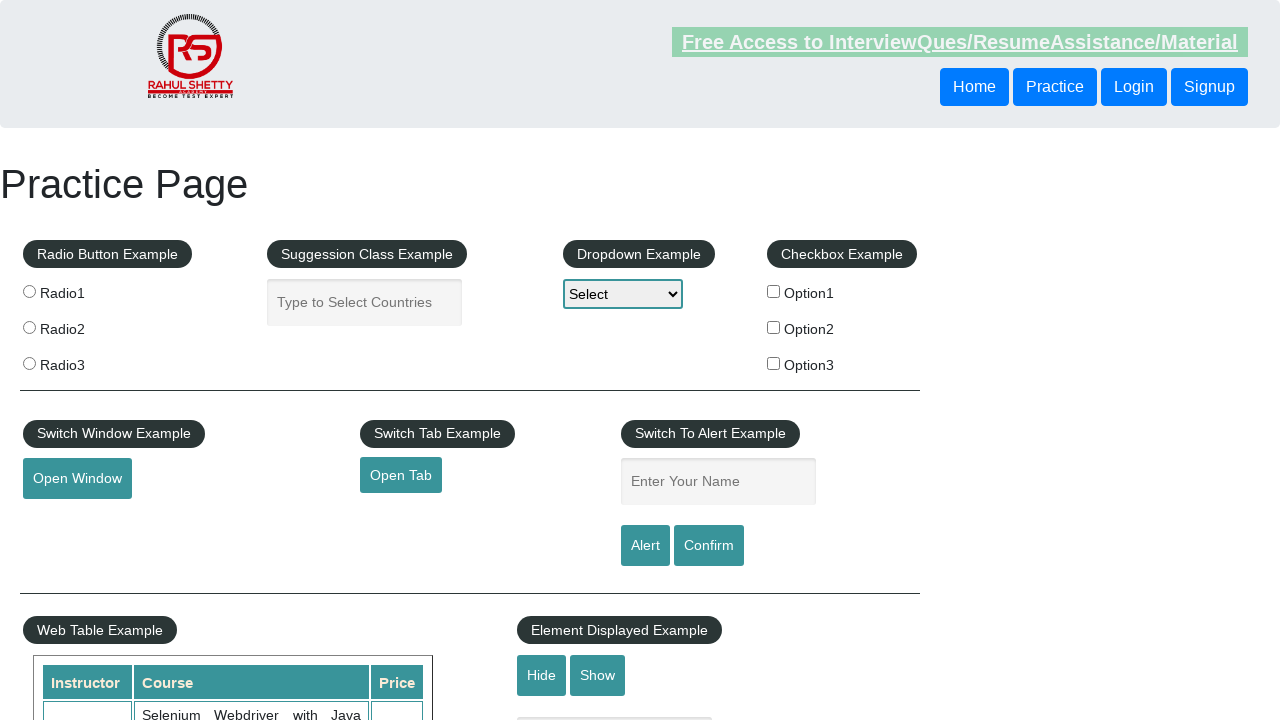

Retrieved text by traversing from sibling to parent then to child button
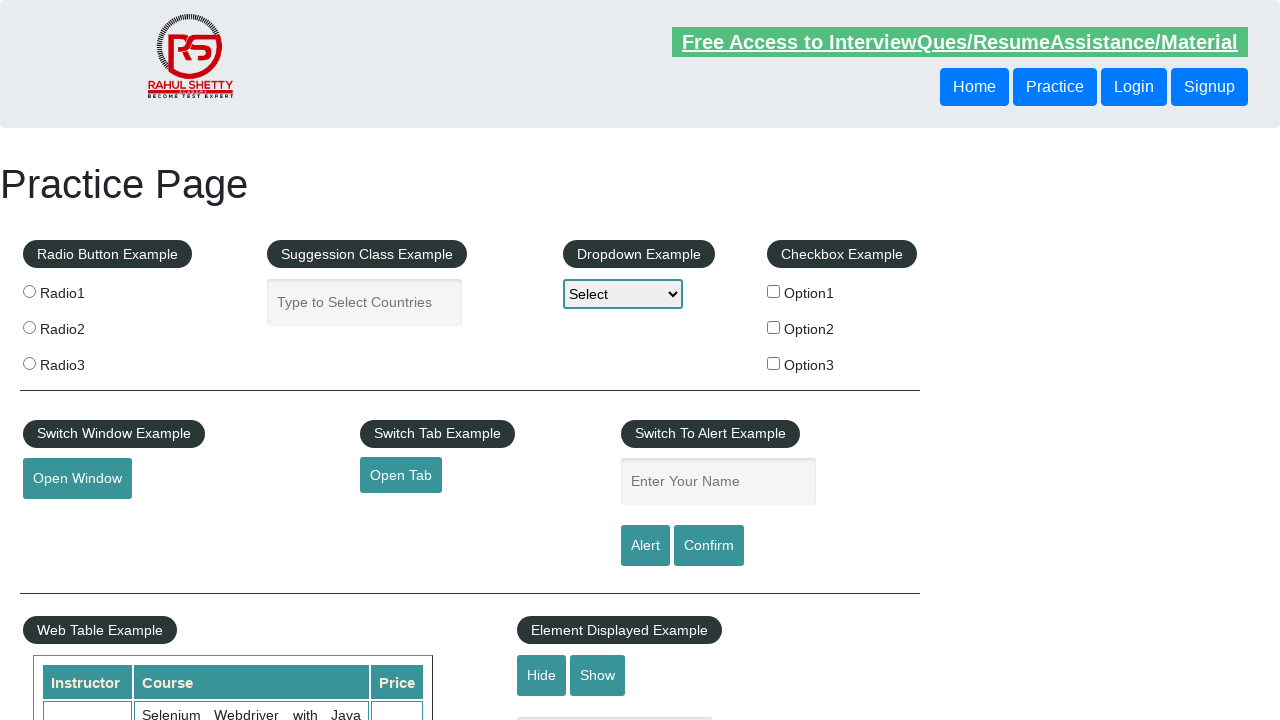

Retrieved text by traversing from sibling to ancestor header then to link element
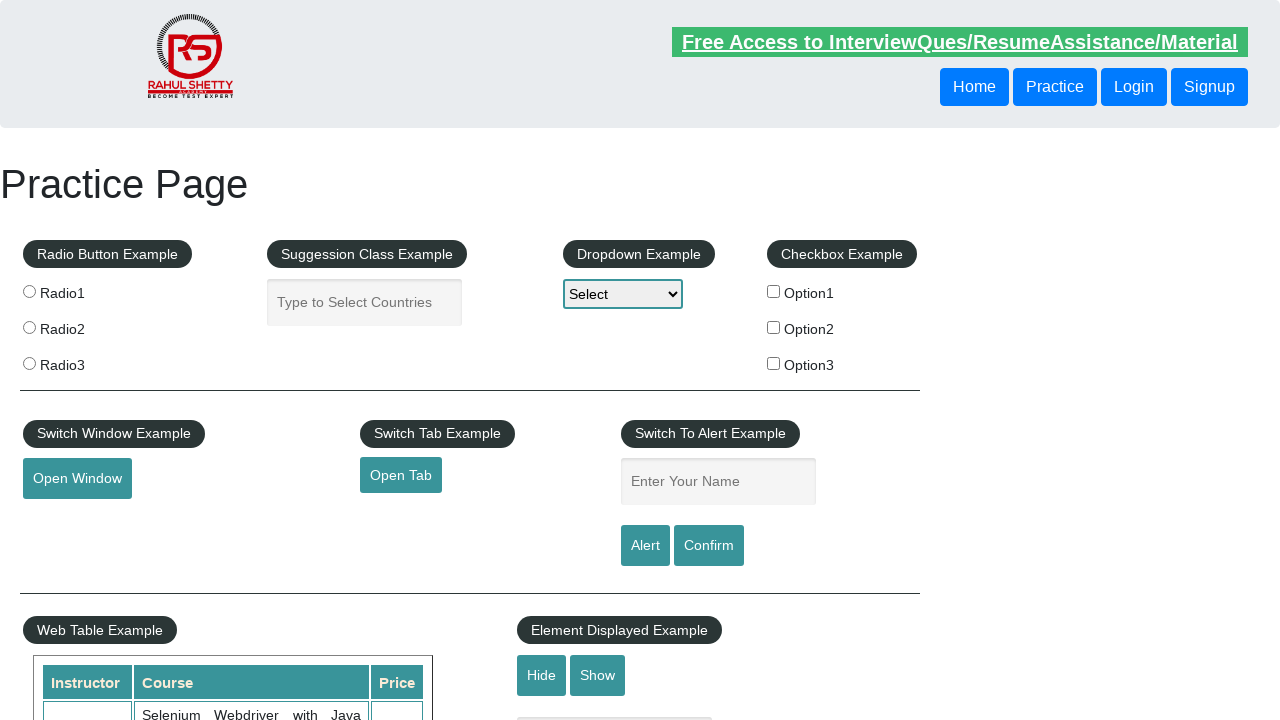

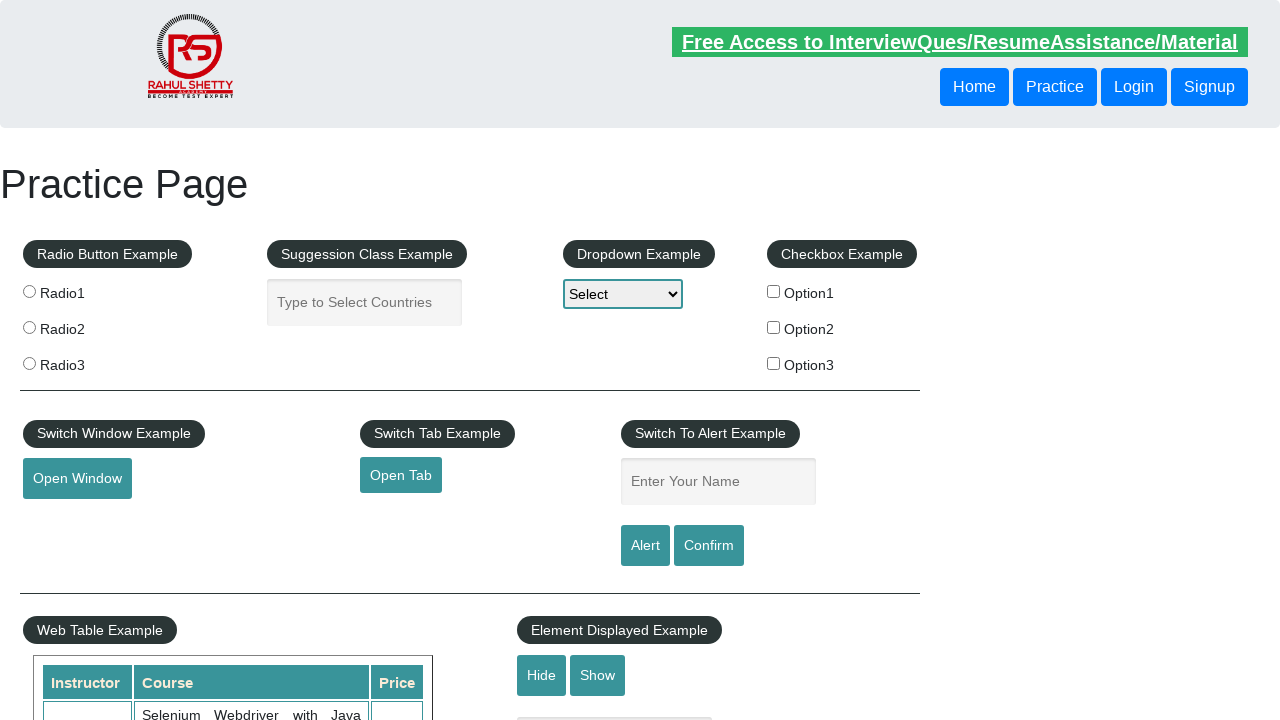